Tests alert handling functionality by clicking a button, accepting an alert dialog, performing a mathematical calculation based on a displayed value, submitting the answer, and handling the resulting alert.

Starting URL: http://suninjuly.github.io/alert_accept.html

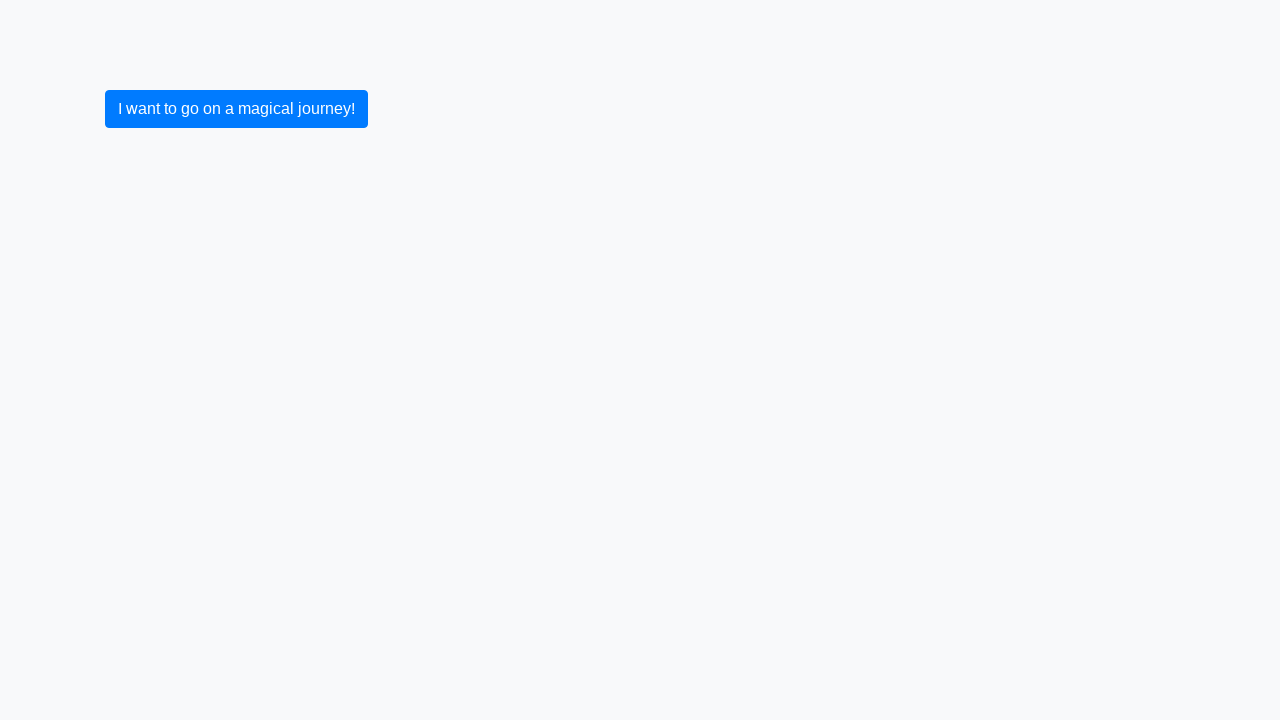

Clicked button to trigger initial alert at (236, 109) on .btn
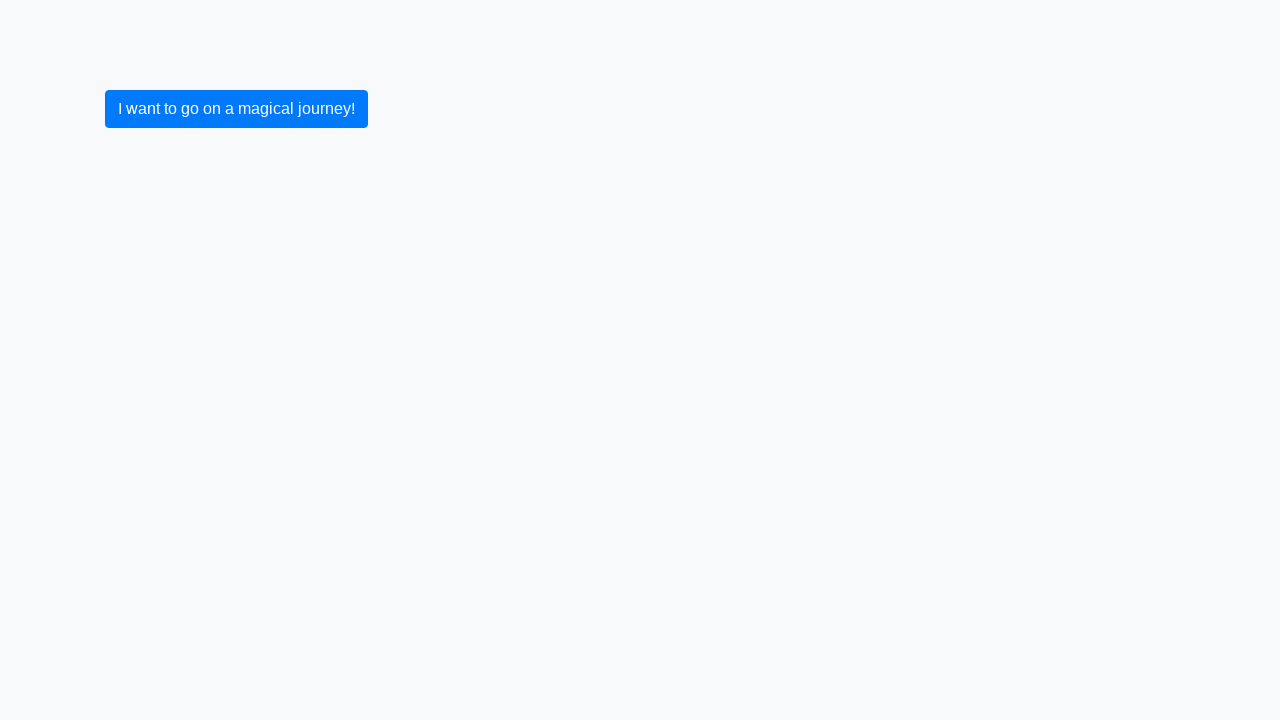

Set up dialog handler and clicked button again at (236, 109) on .btn
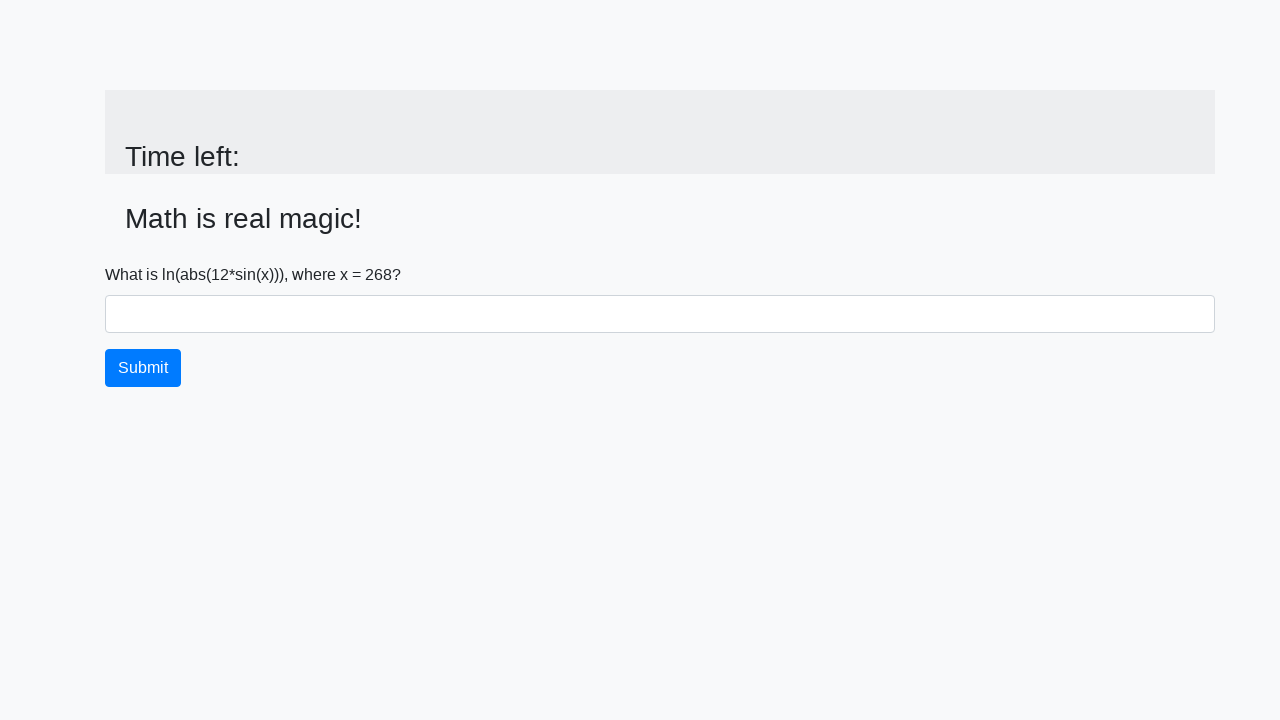

Clicked button to trigger confirmation dialog and accepted it at (143, 368) on .btn
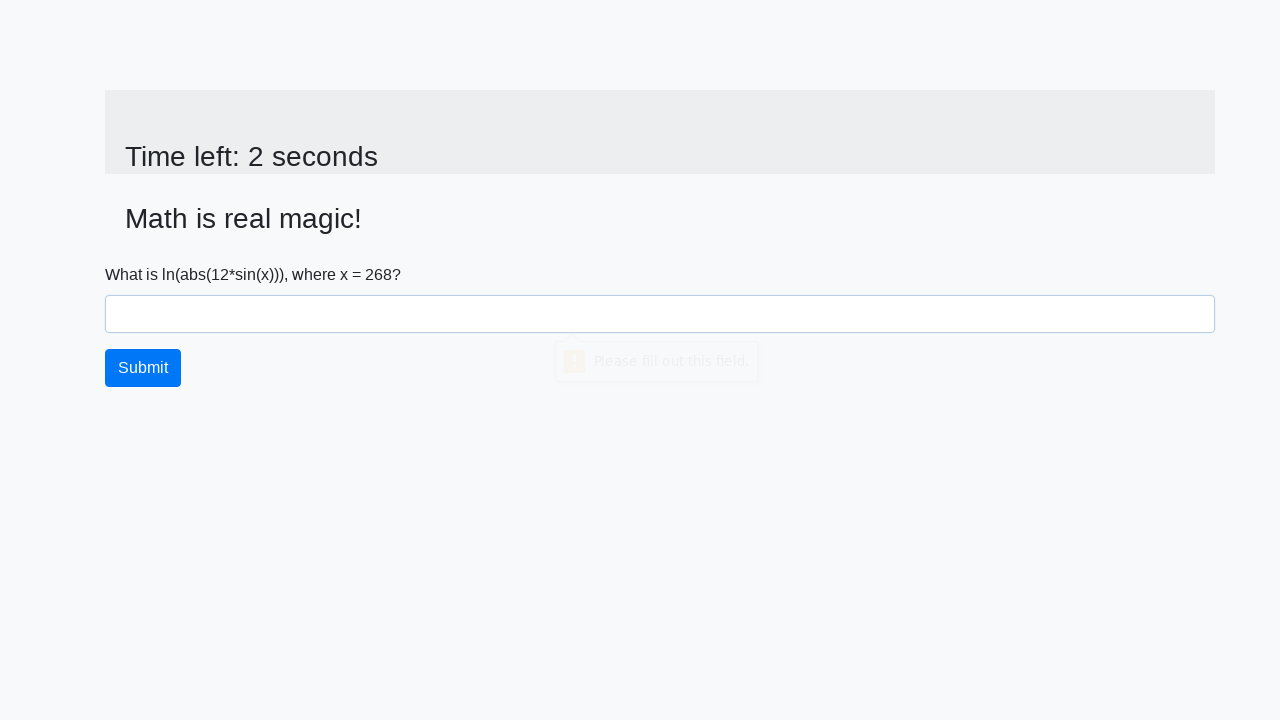

Retrieved value from input_value field: 268
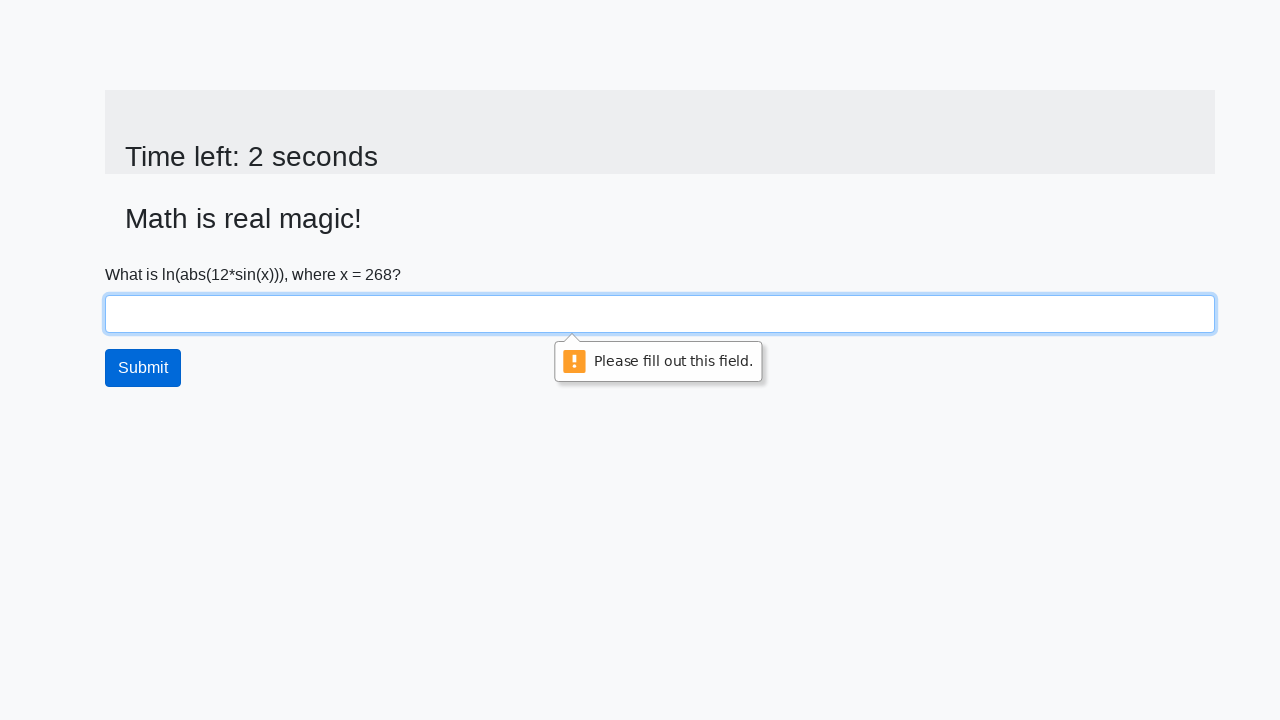

Calculated answer using formula: log(|12 * sin(268)|) = 2.288691029186393
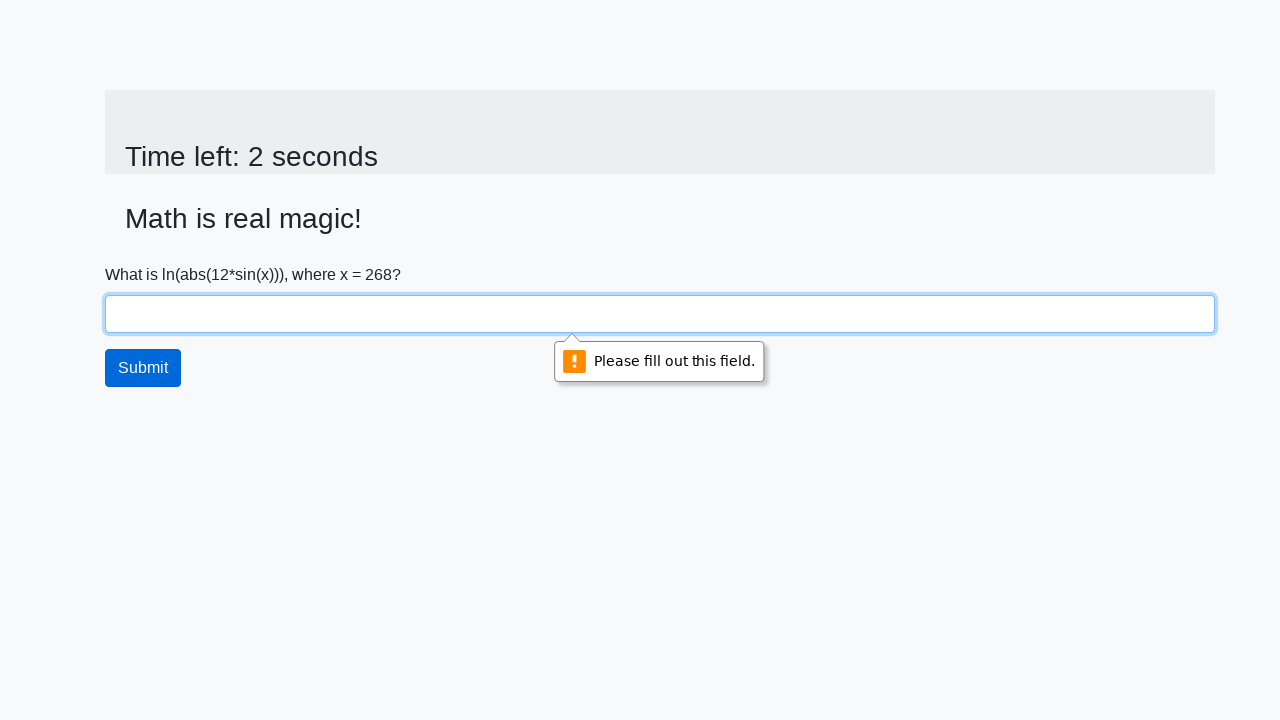

Filled answer field with calculated value: 2.288691029186393 on #answer
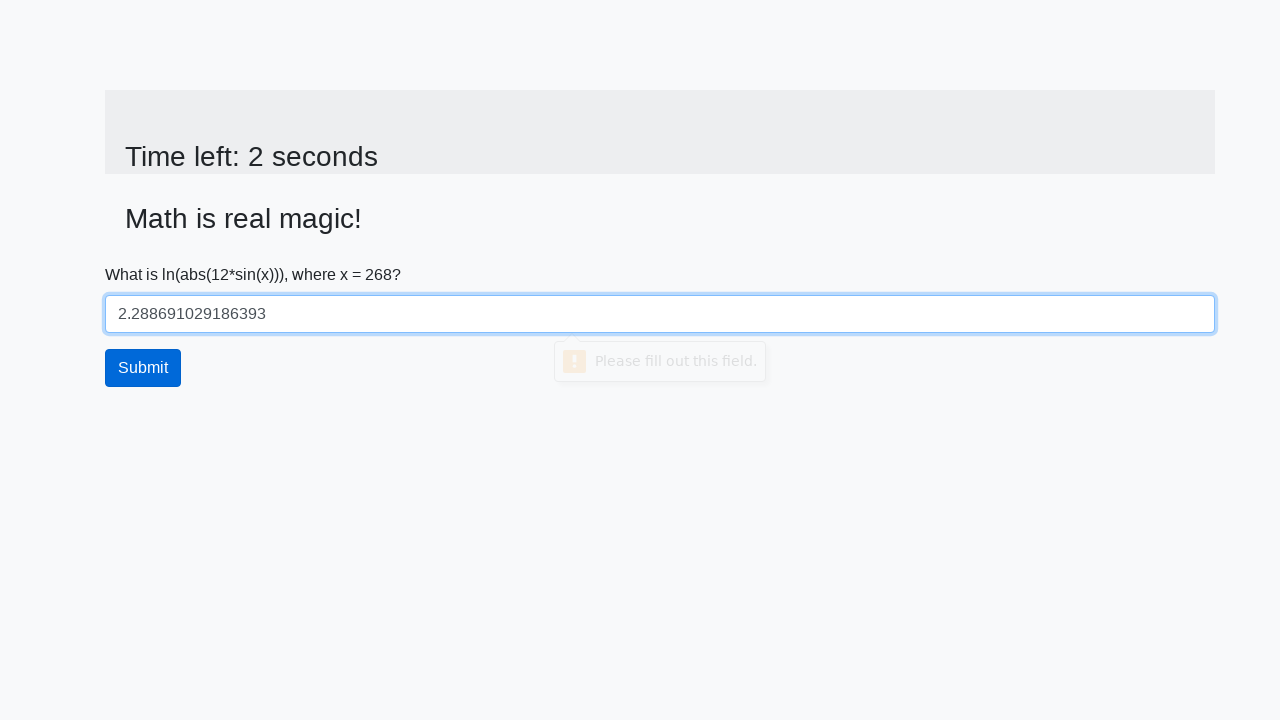

Clicked submit button and accepted result alert at (143, 368) on .btn
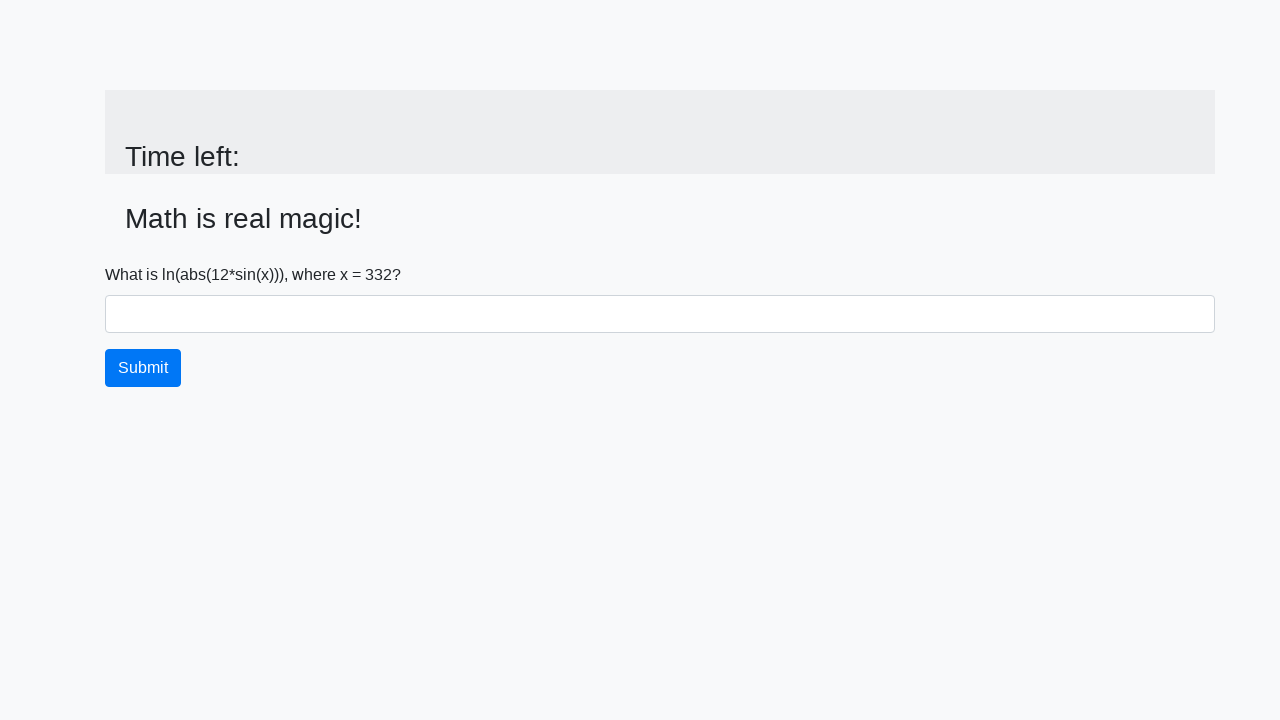

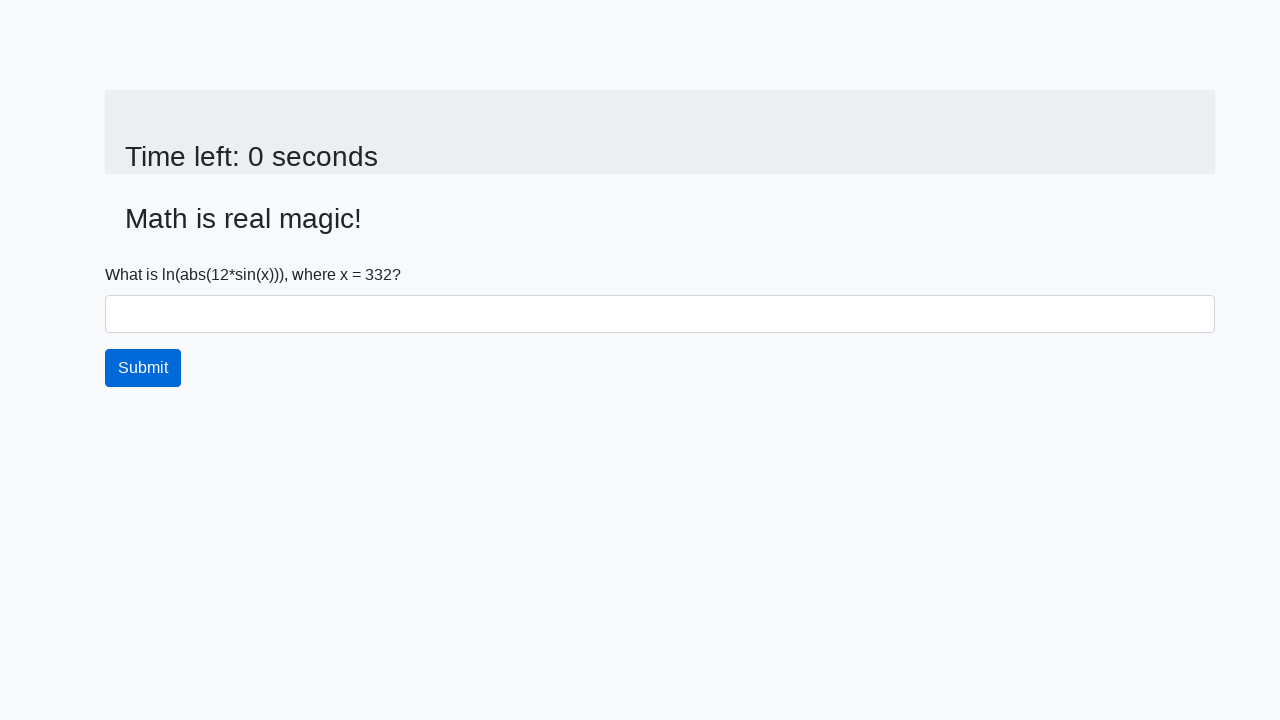